Tests mouse hover functionality by hovering over the company dropdown menu and clicking the "Contact Us" link, then verifying the contact page loads with location information.

Starting URL: https://www.vtiger.com/

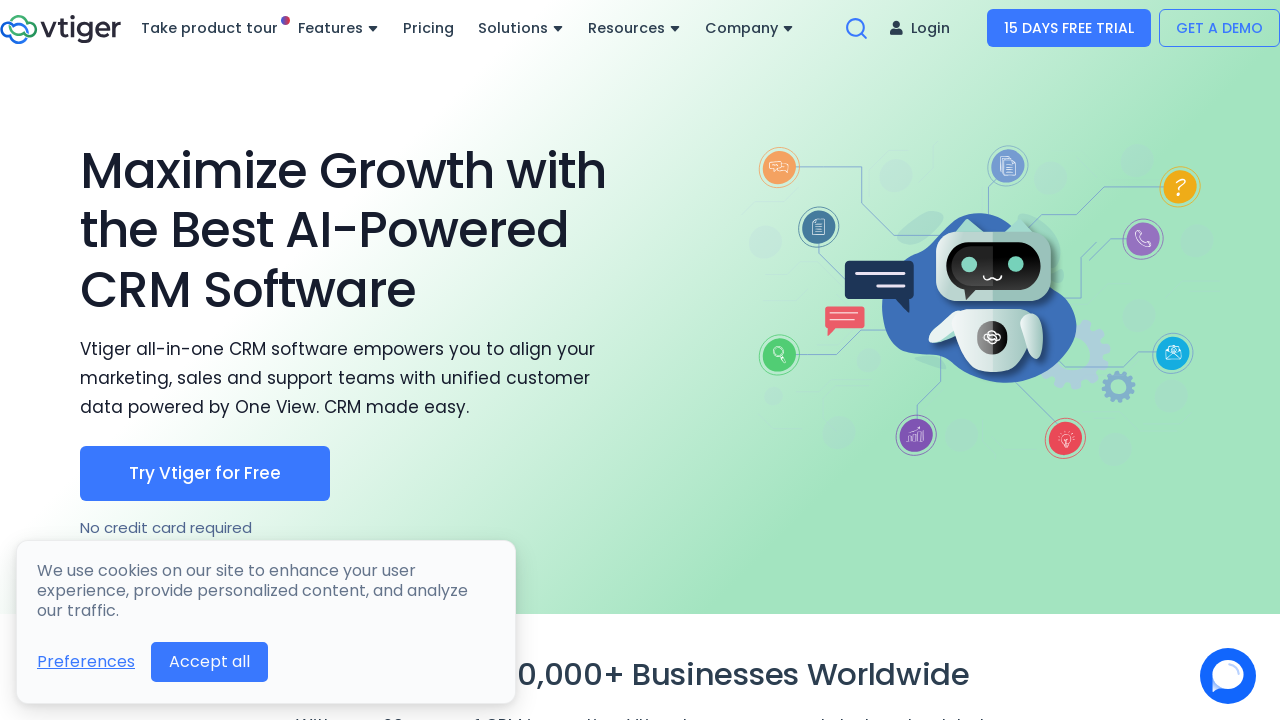

Hovered over company dropdown menu at (750, 28) on #companyDropdown
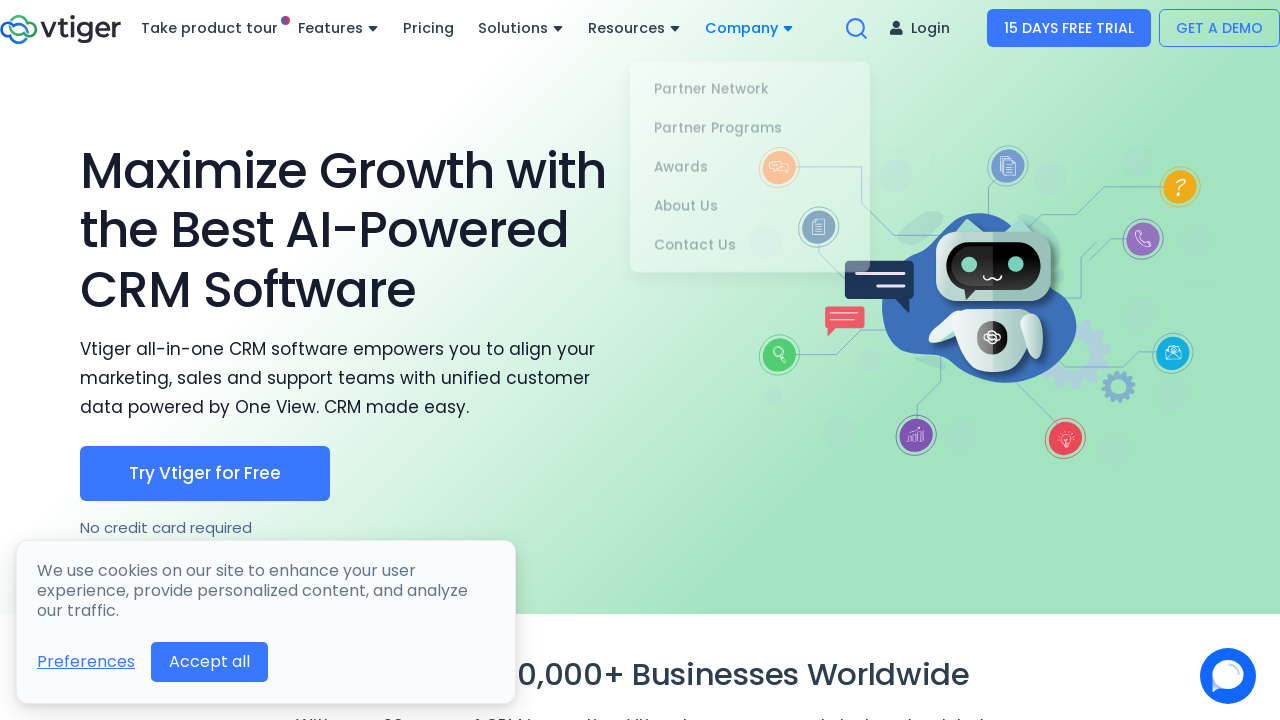

Clicked 'Contact Us' link in dropdown menu at (750, 239) on text=Contact Us
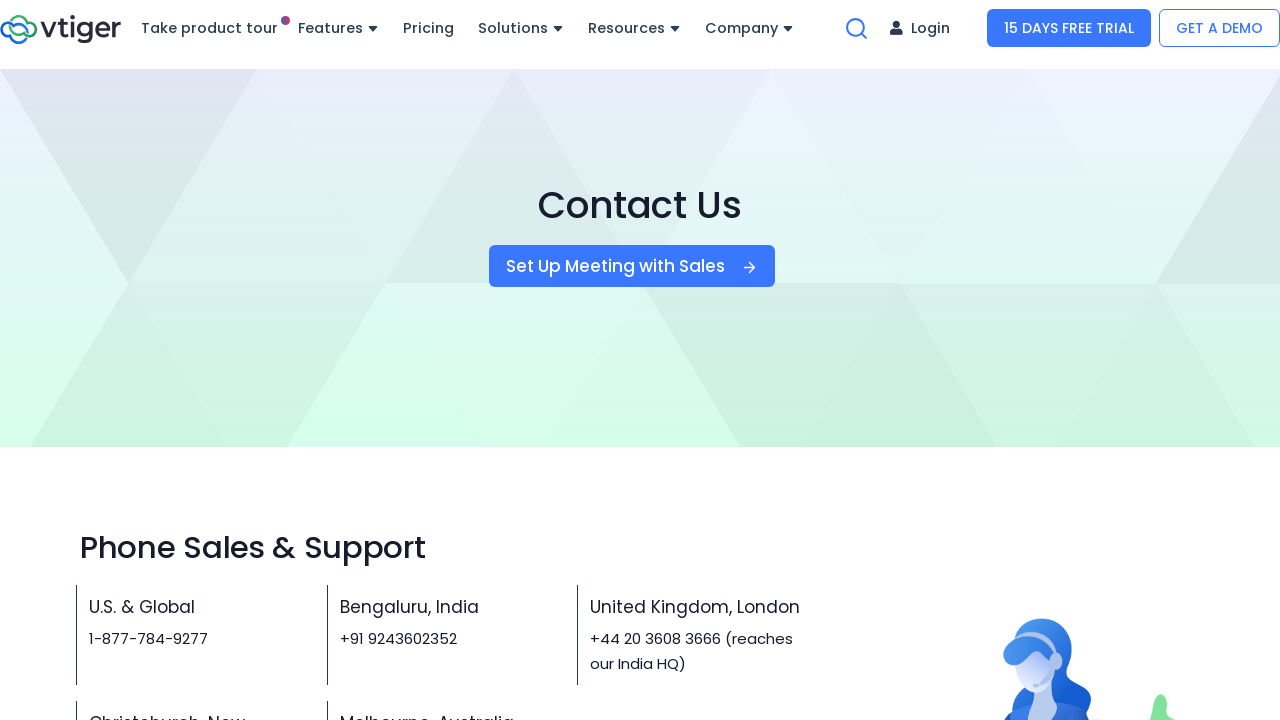

Contact page loaded with Bengaluru office location visible
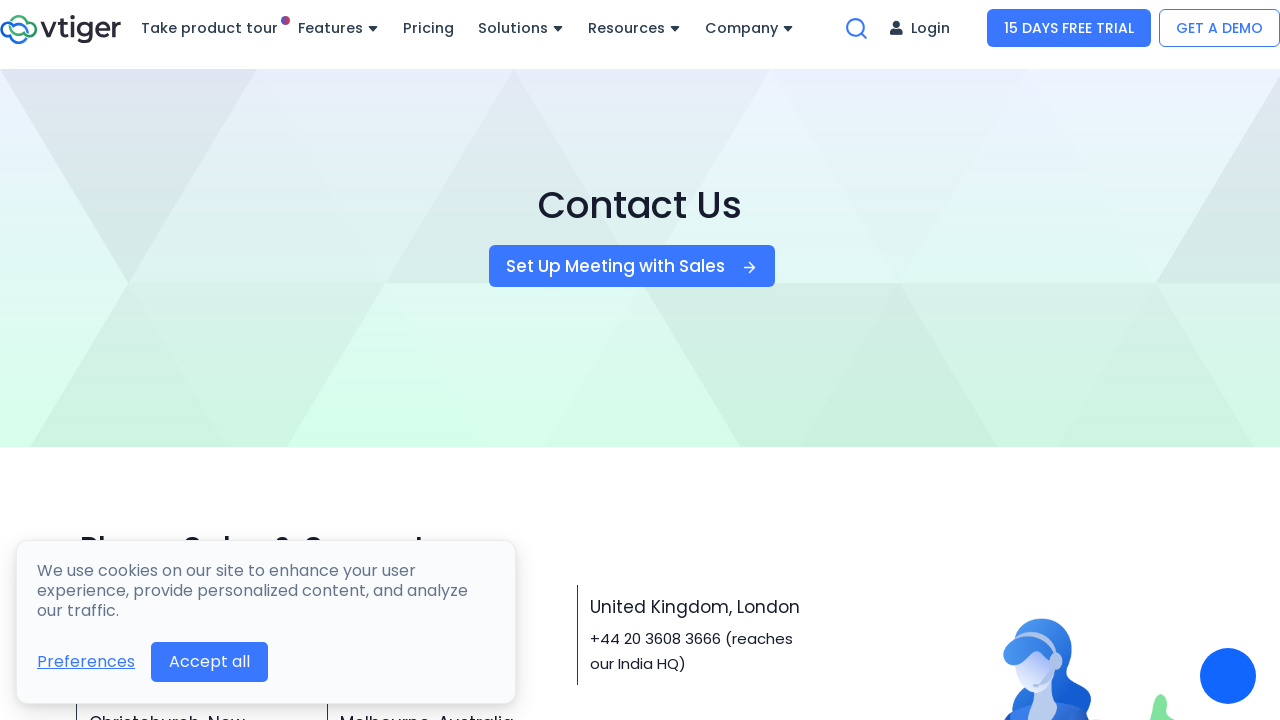

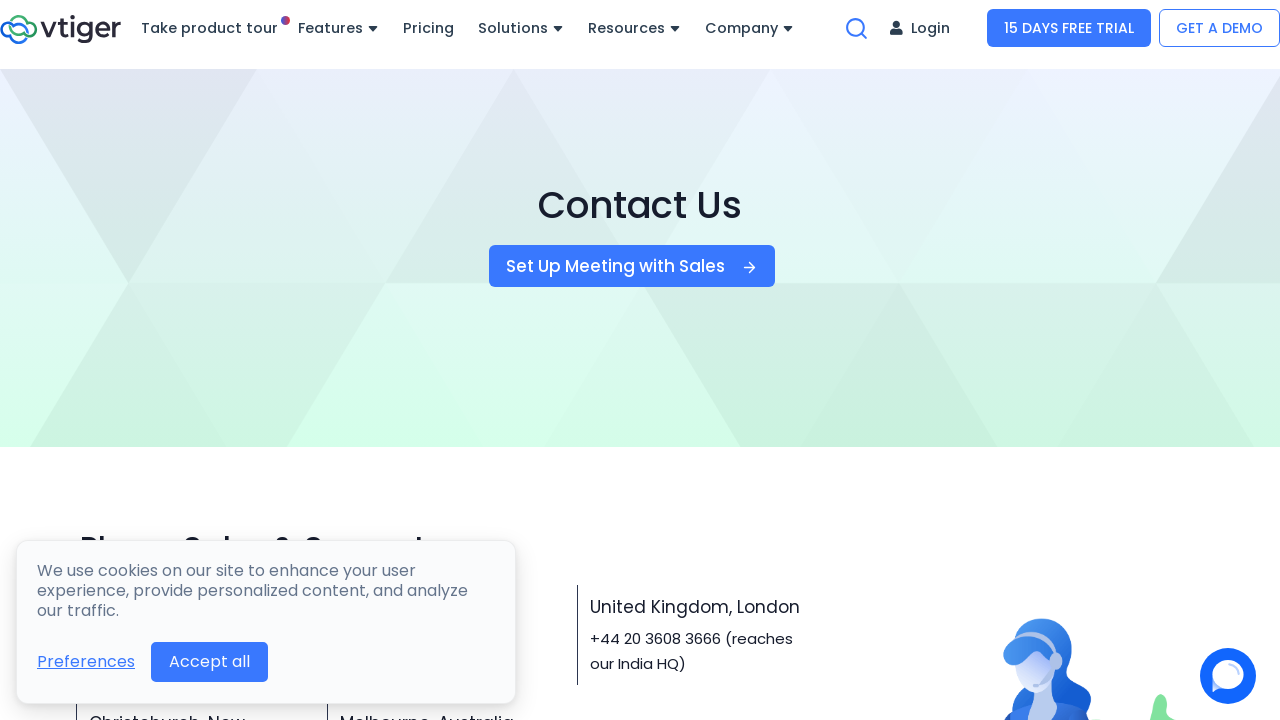